Tests number input field by typing a numeric value into it

Starting URL: https://the-internet.herokuapp.com/inputs

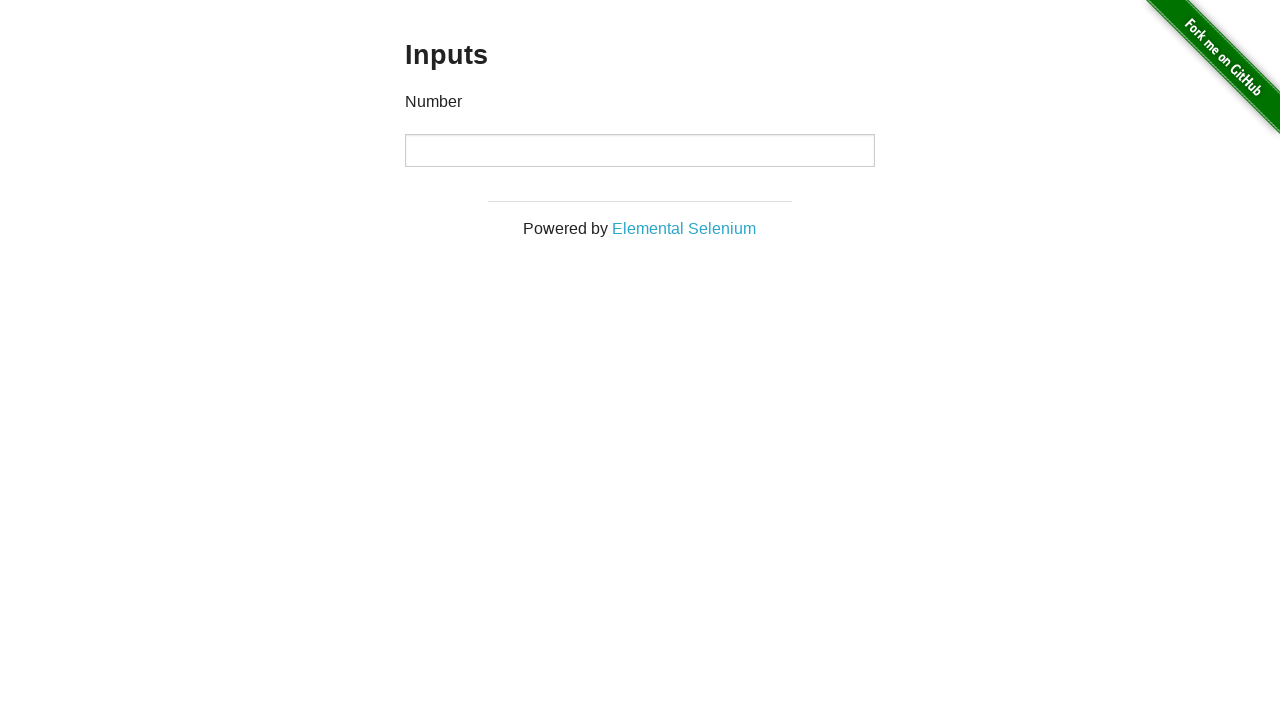

Navigated to the number input test page
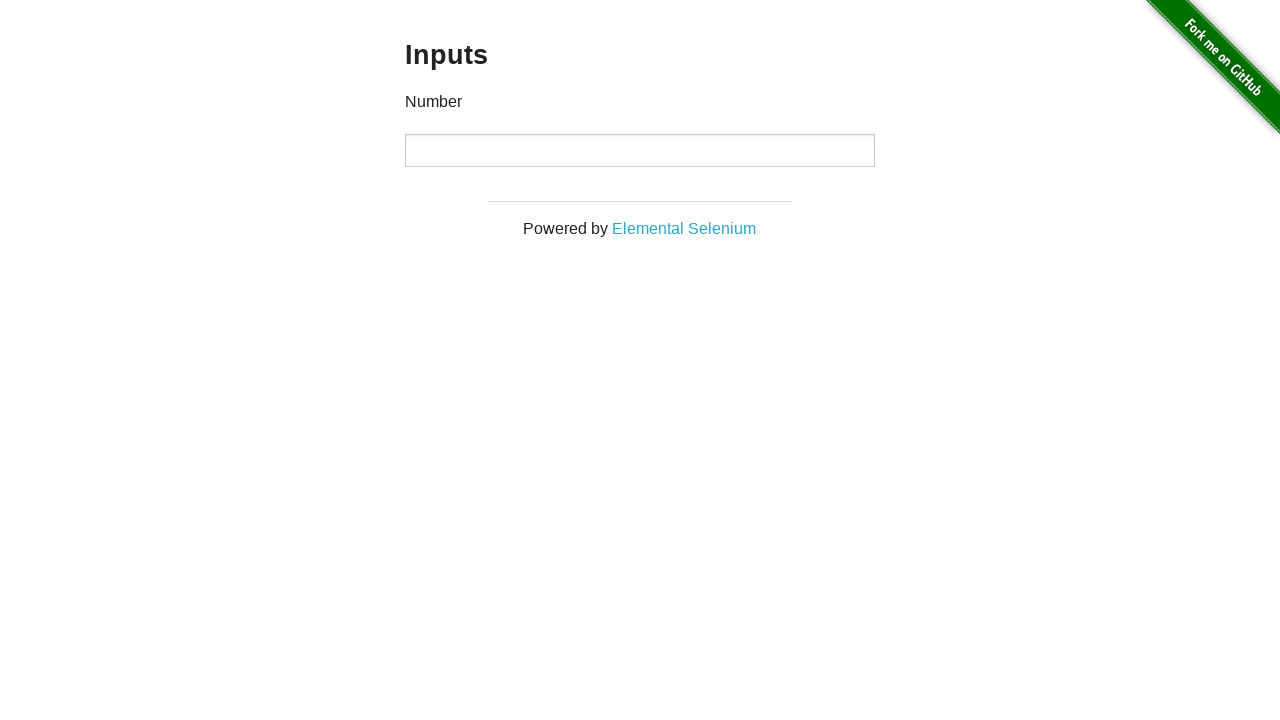

Typed numeric value '125' into the input field on //input
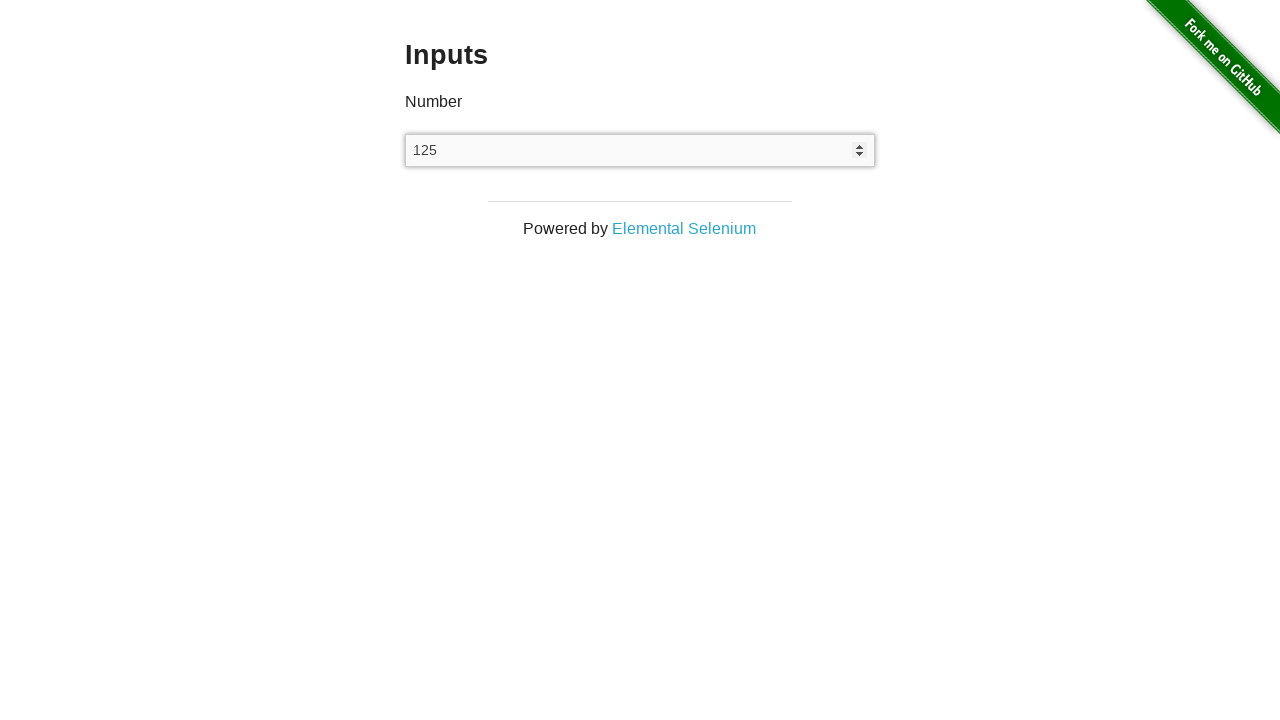

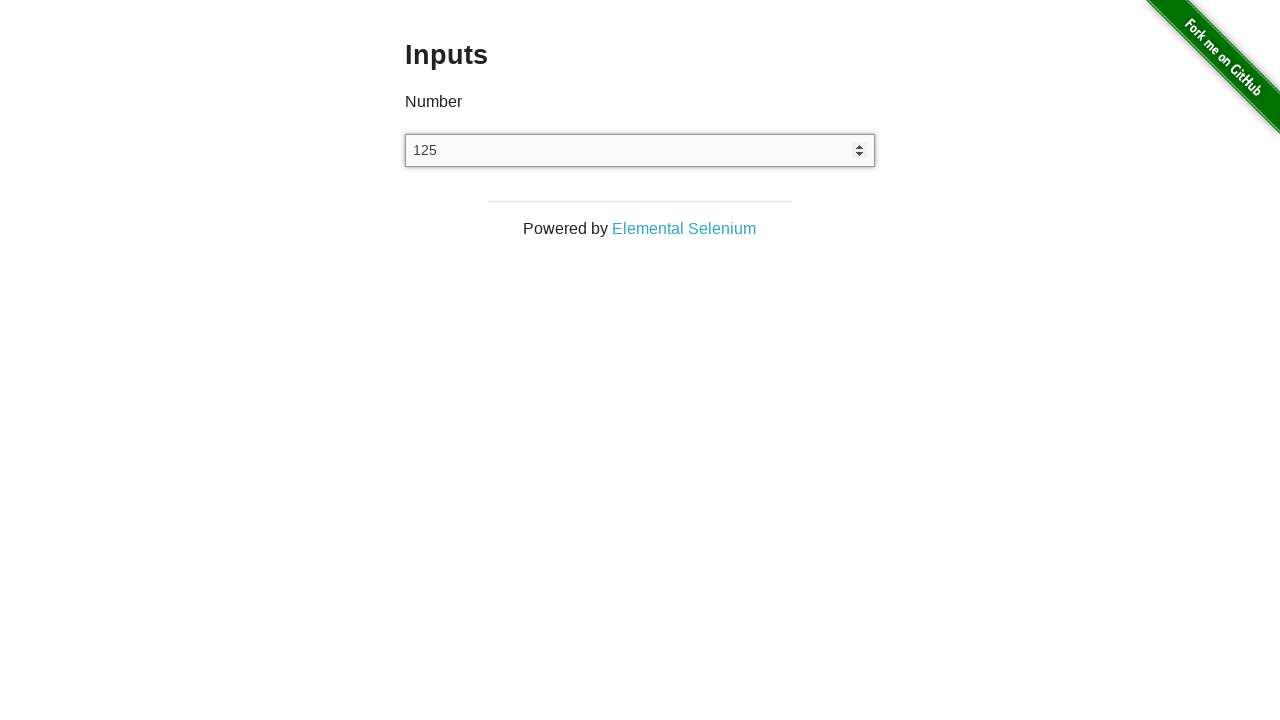